Tests input functionality by navigating to the inputs page, filling a number input, and retrieving its value

Starting URL: https://practice.cydeo.com/

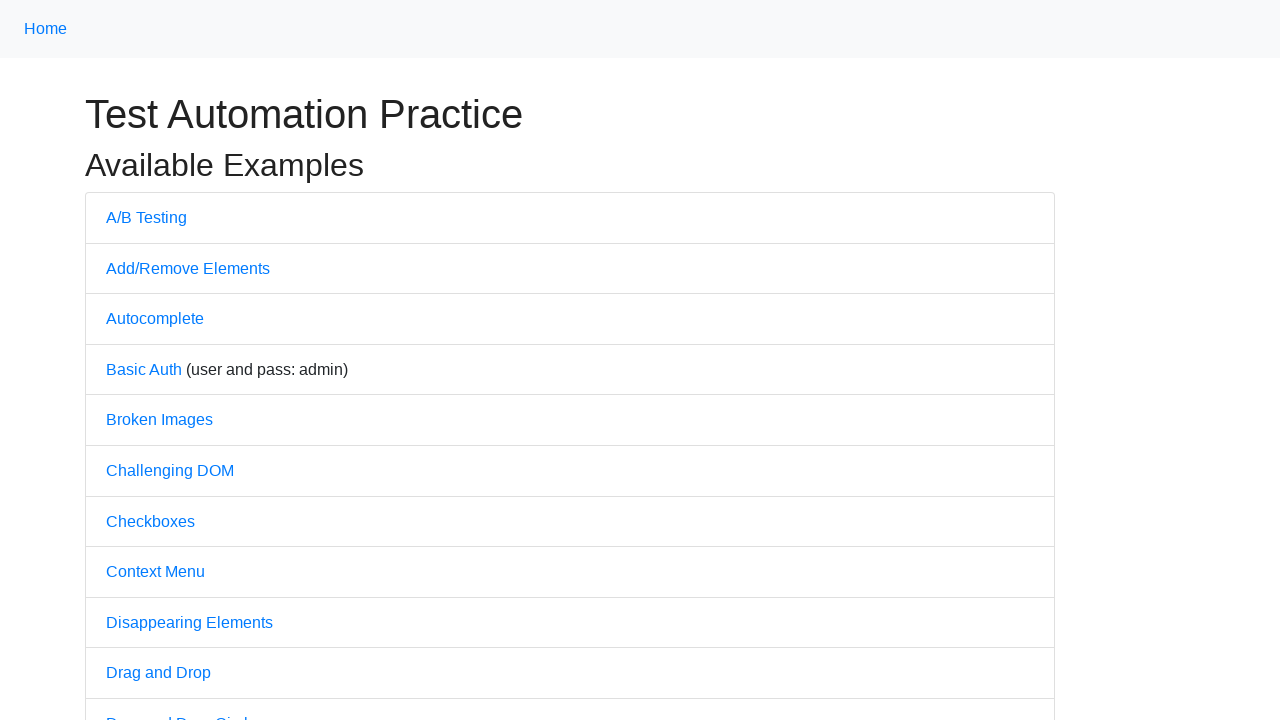

Clicked on Inputs link at (128, 361) on internal:text="Inputs"i
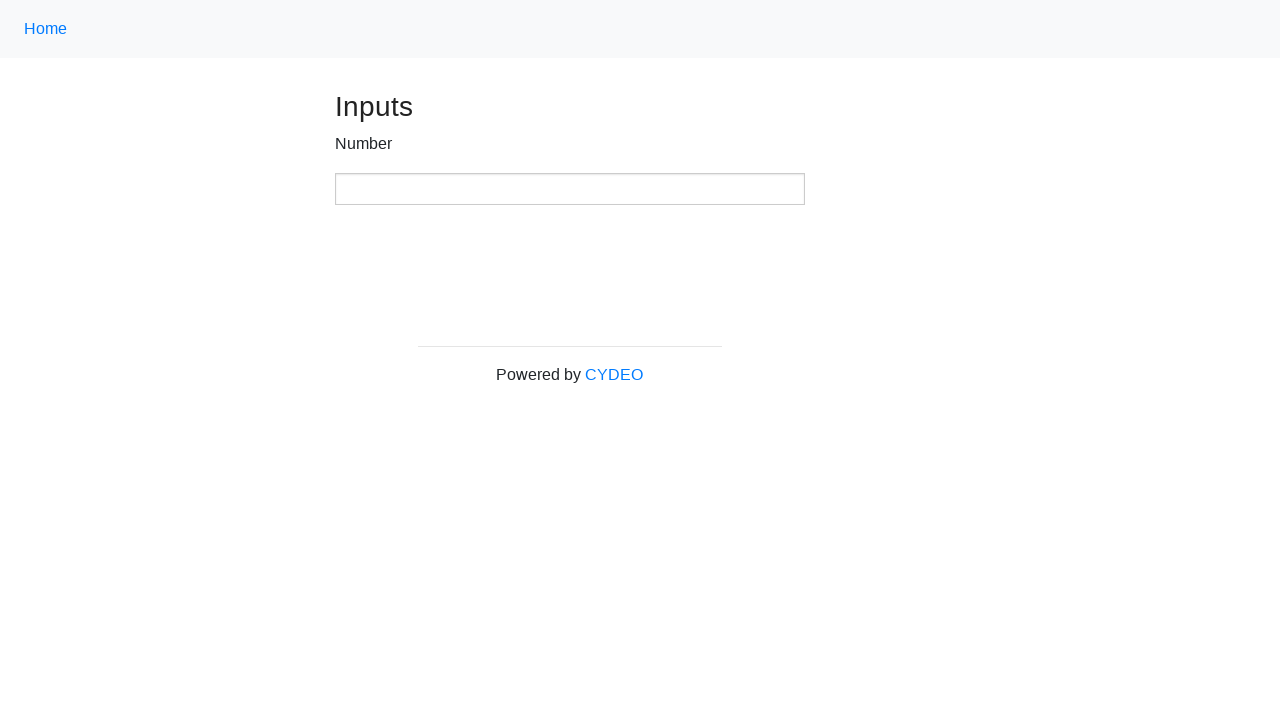

Located number input element
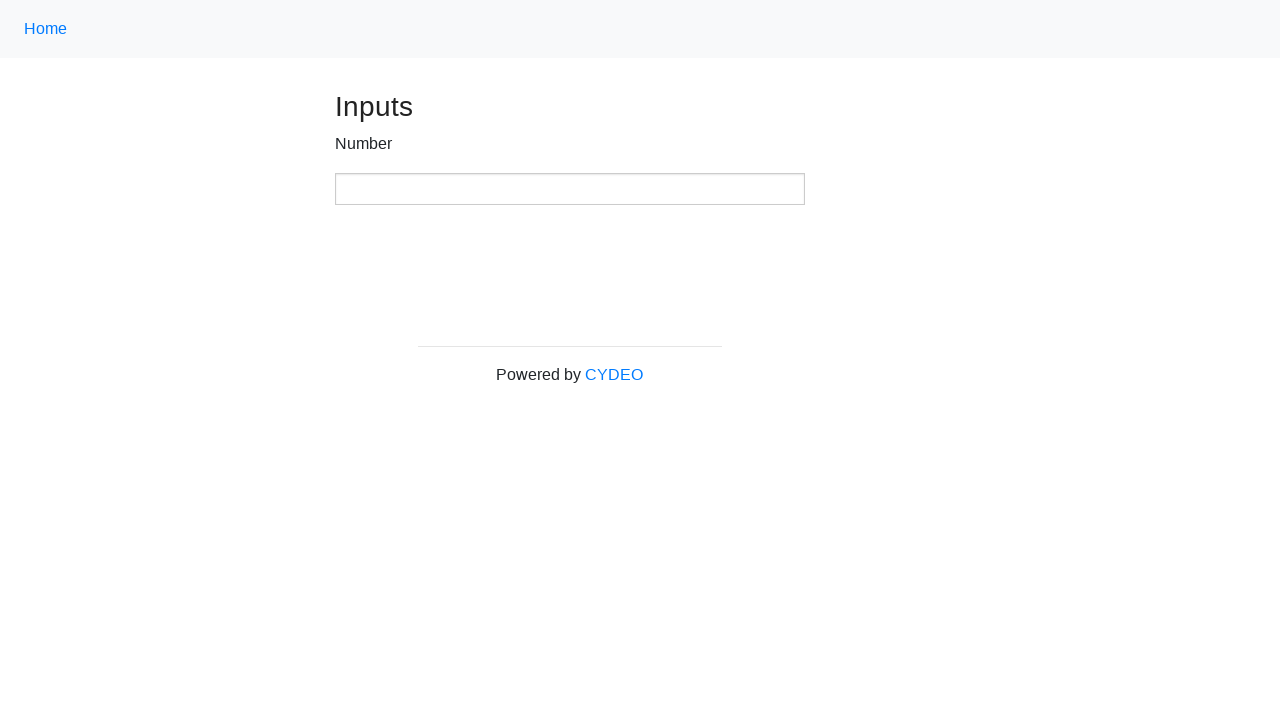

Filled number input with value '123' on xpath=//input[@type='number']
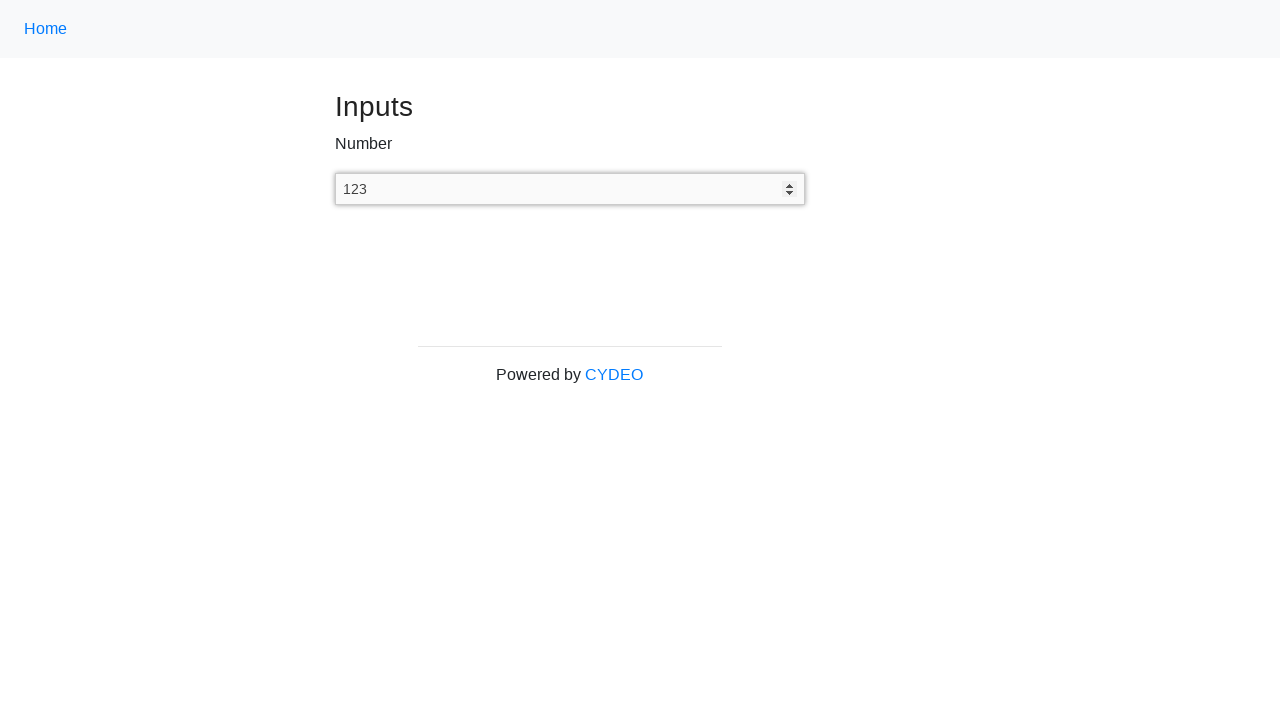

Retrieved input value from number input field
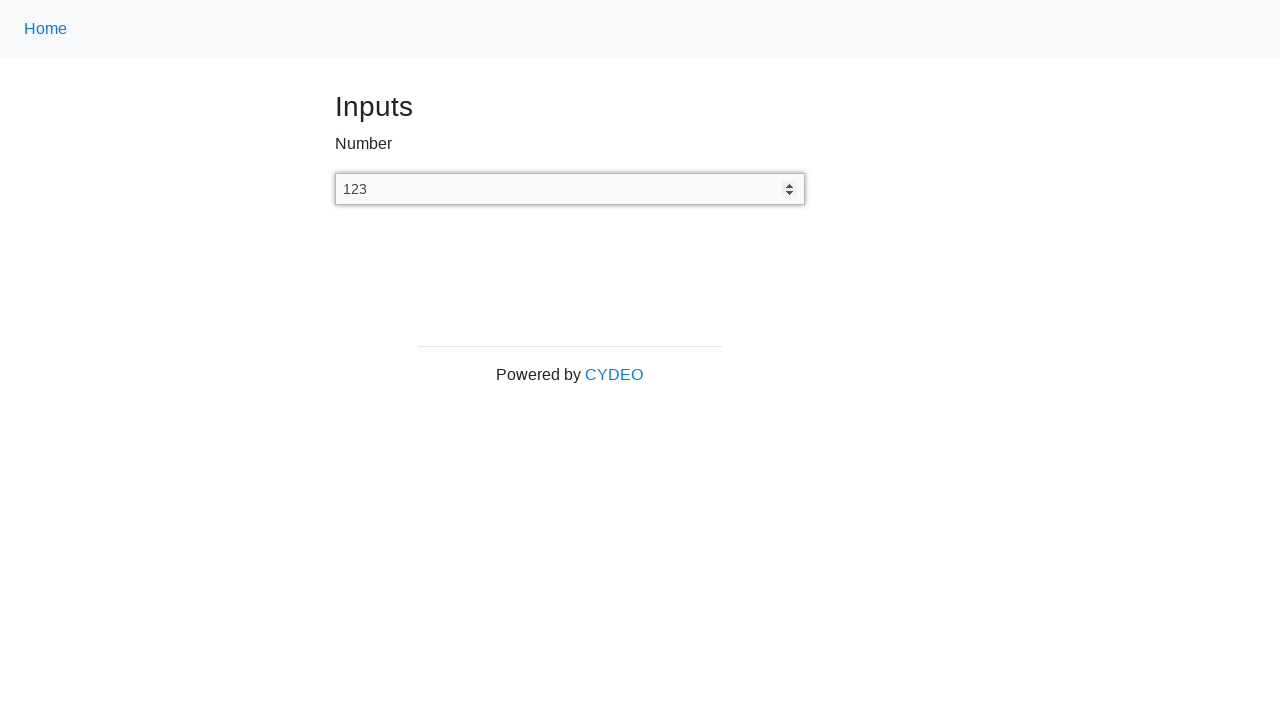

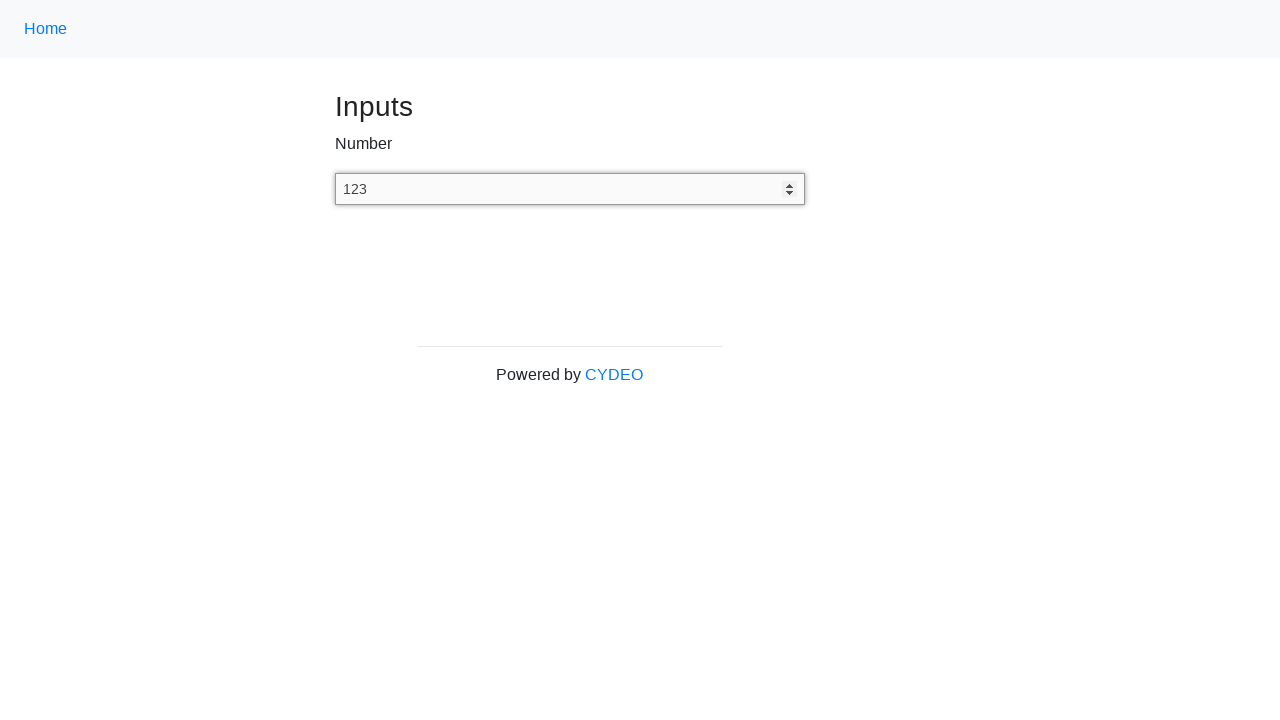